Tests the visual alignment of username and password input fields on the OrangeHRM demo page by verifying their vertical positioning relative to each other.

Starting URL: https://opensource-demo.orangehrmlive.com/

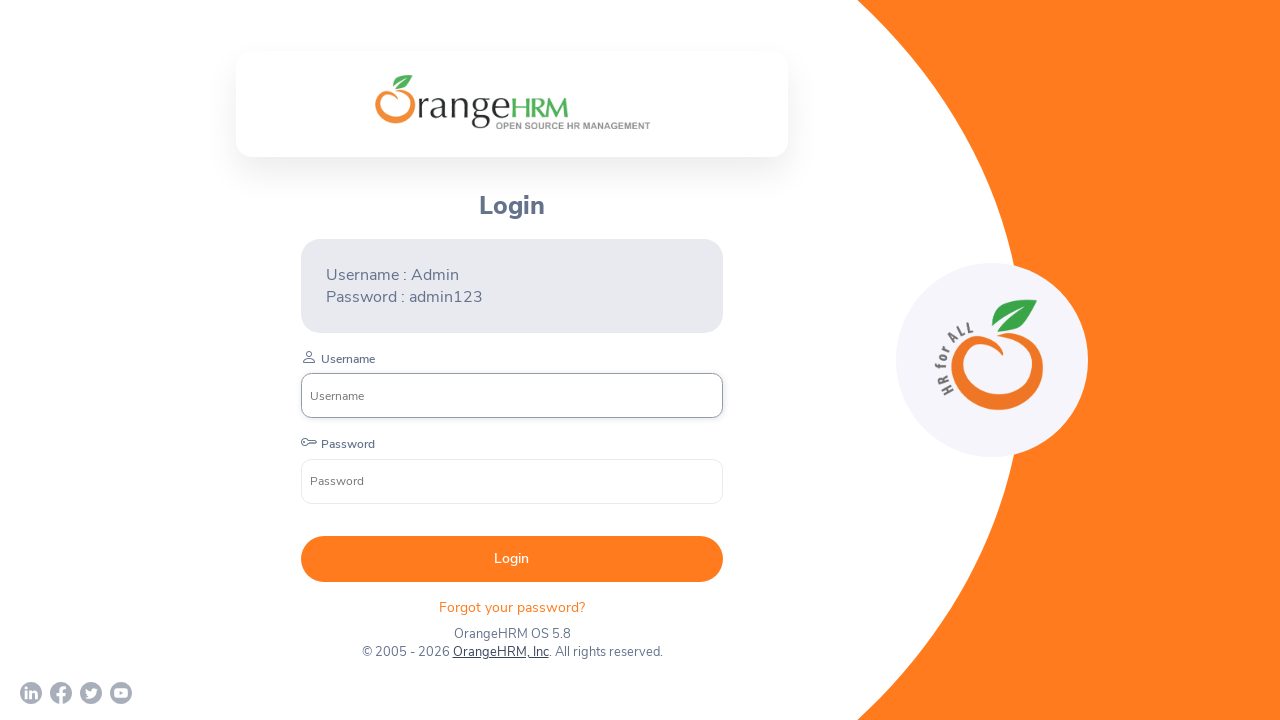

Waited for login form to load - username input field appeared
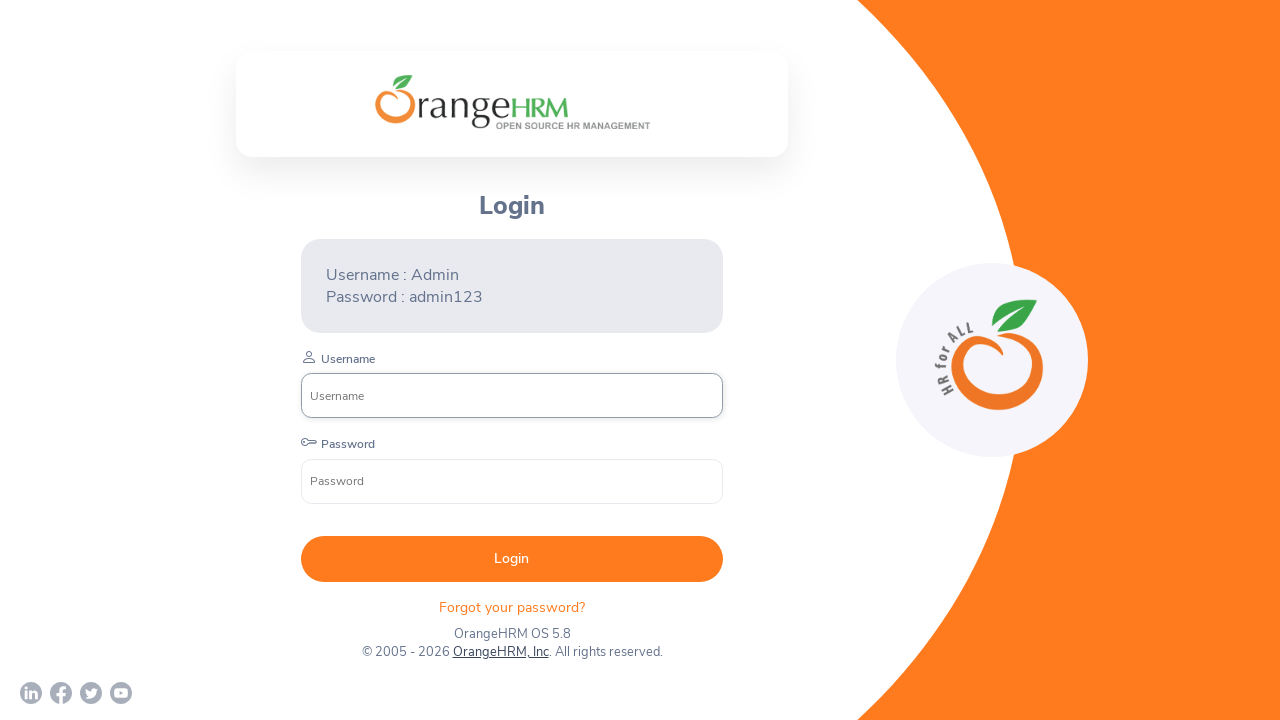

Located username input field
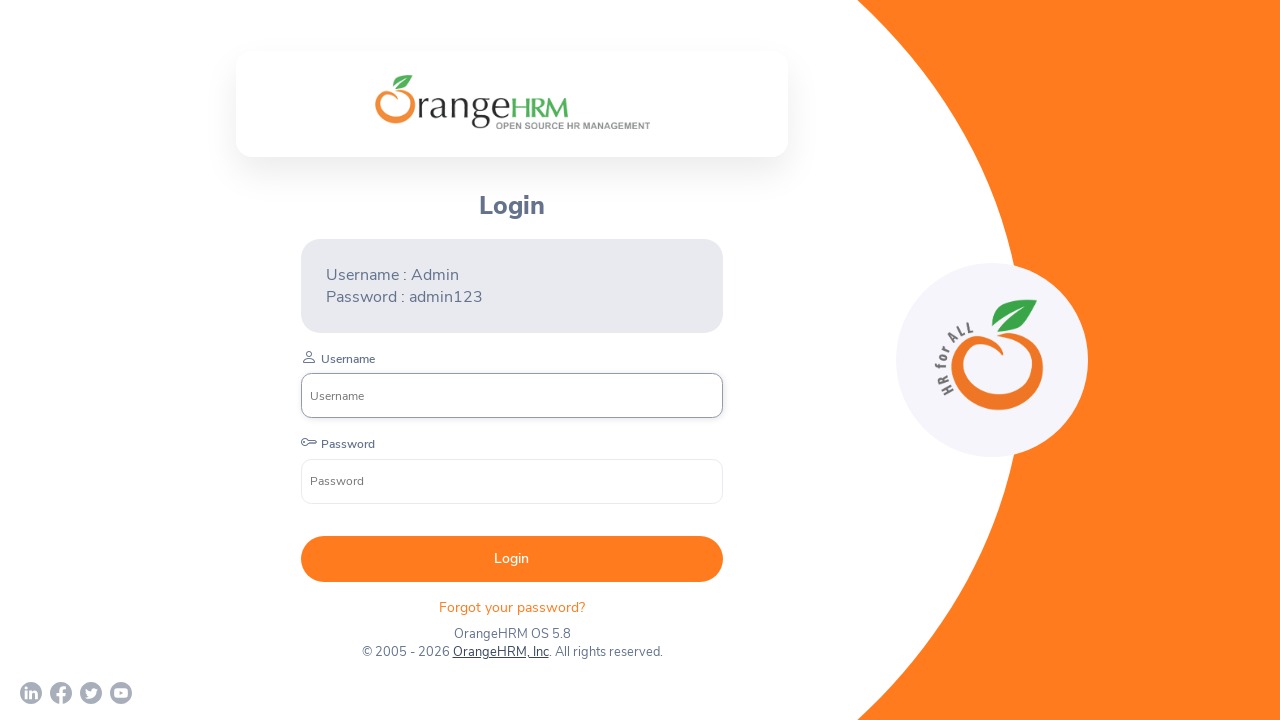

Located password input field
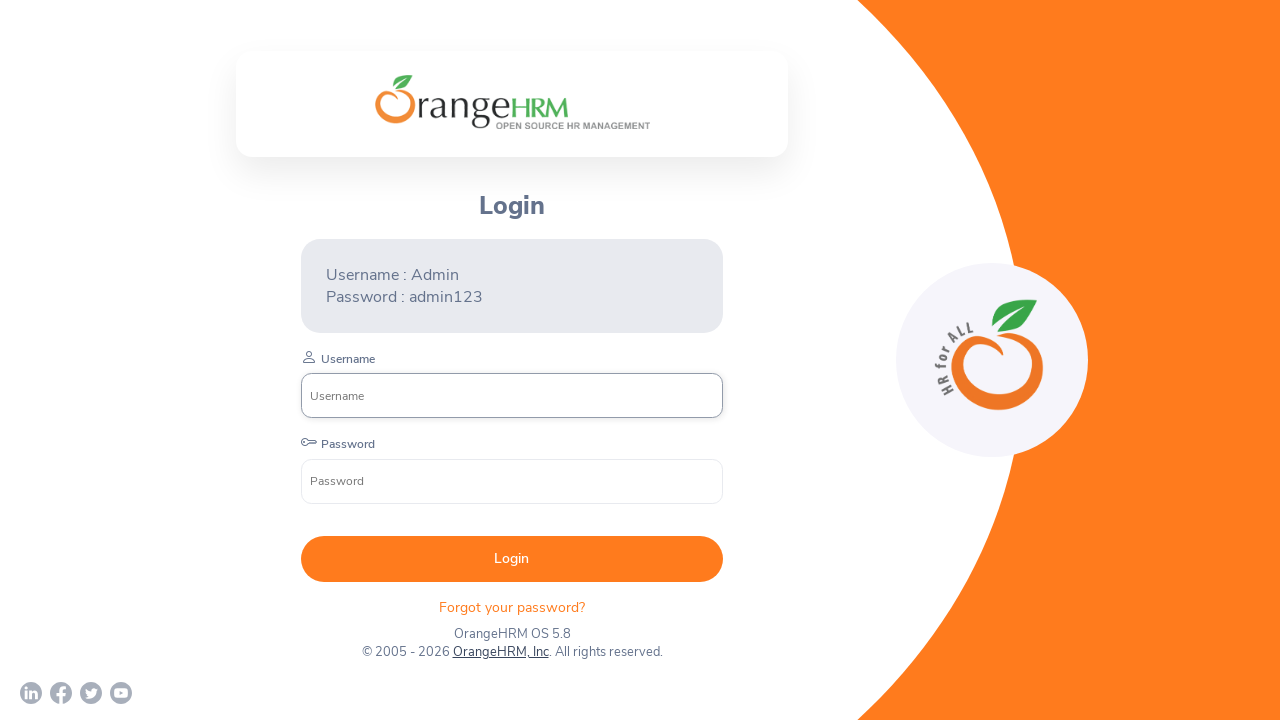

Retrieved bounding box for username field
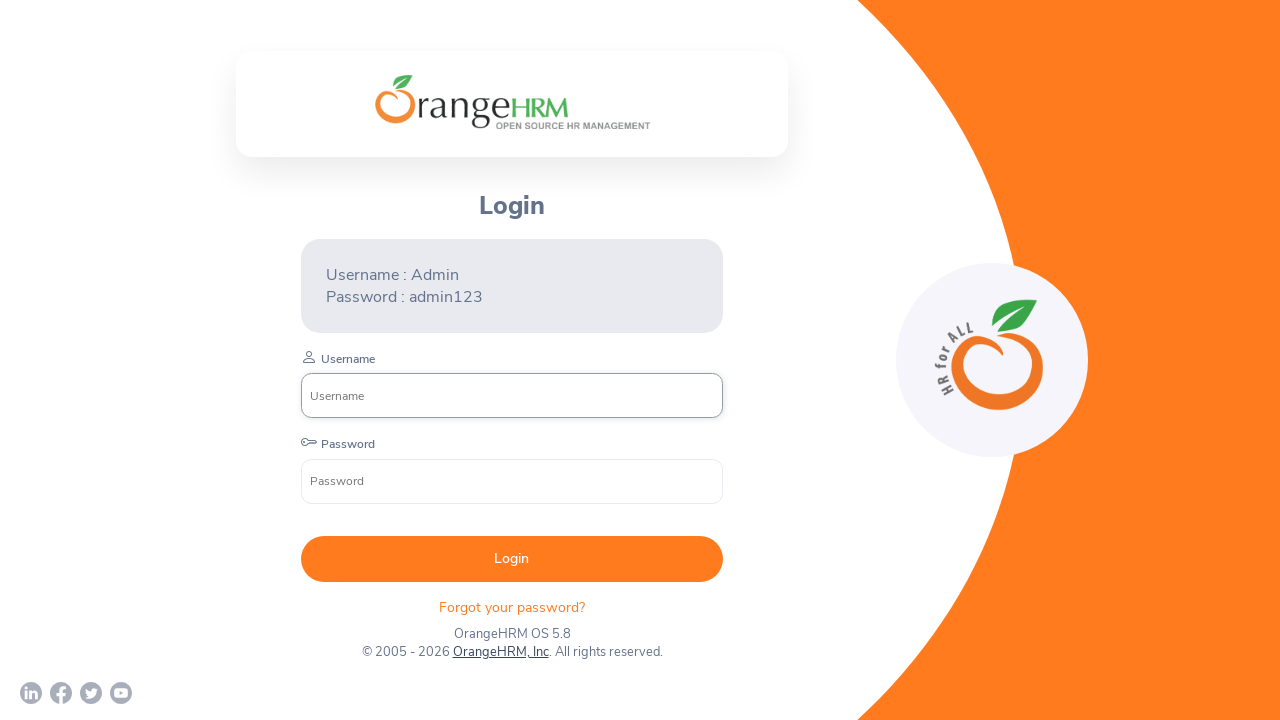

Retrieved bounding box for password field
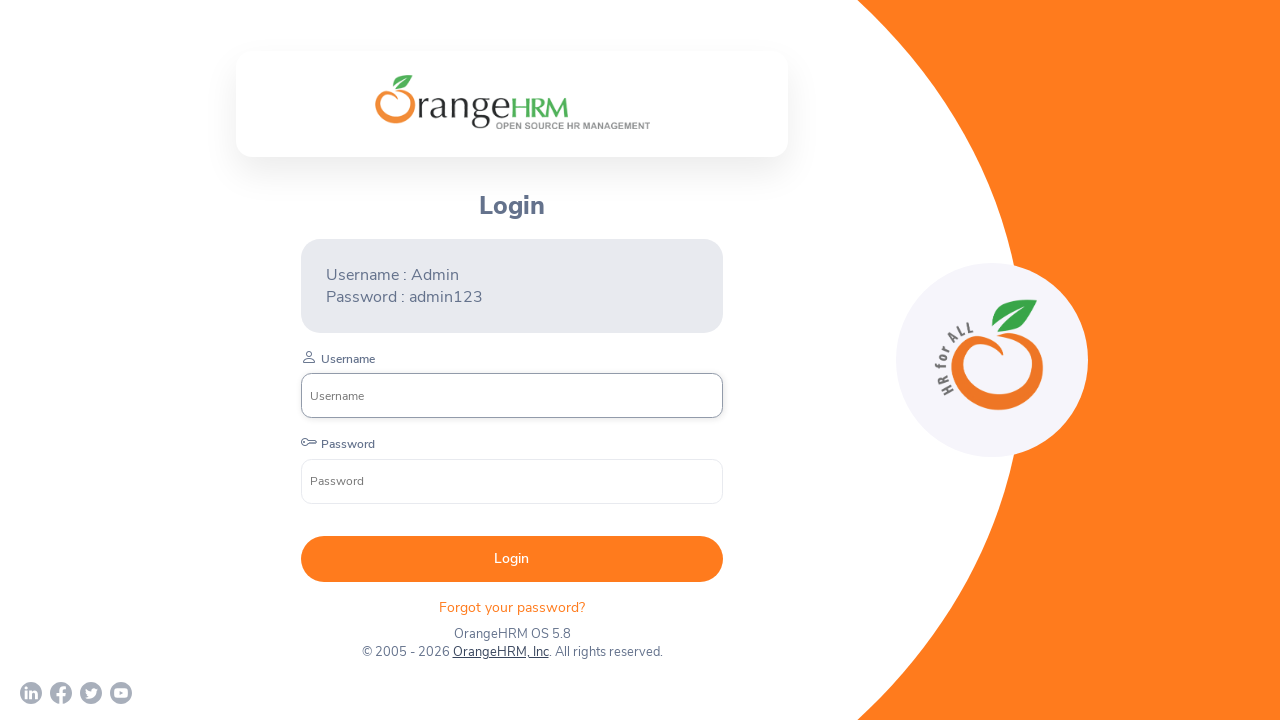

Verified input fields are top aligned - password field is positioned below username field
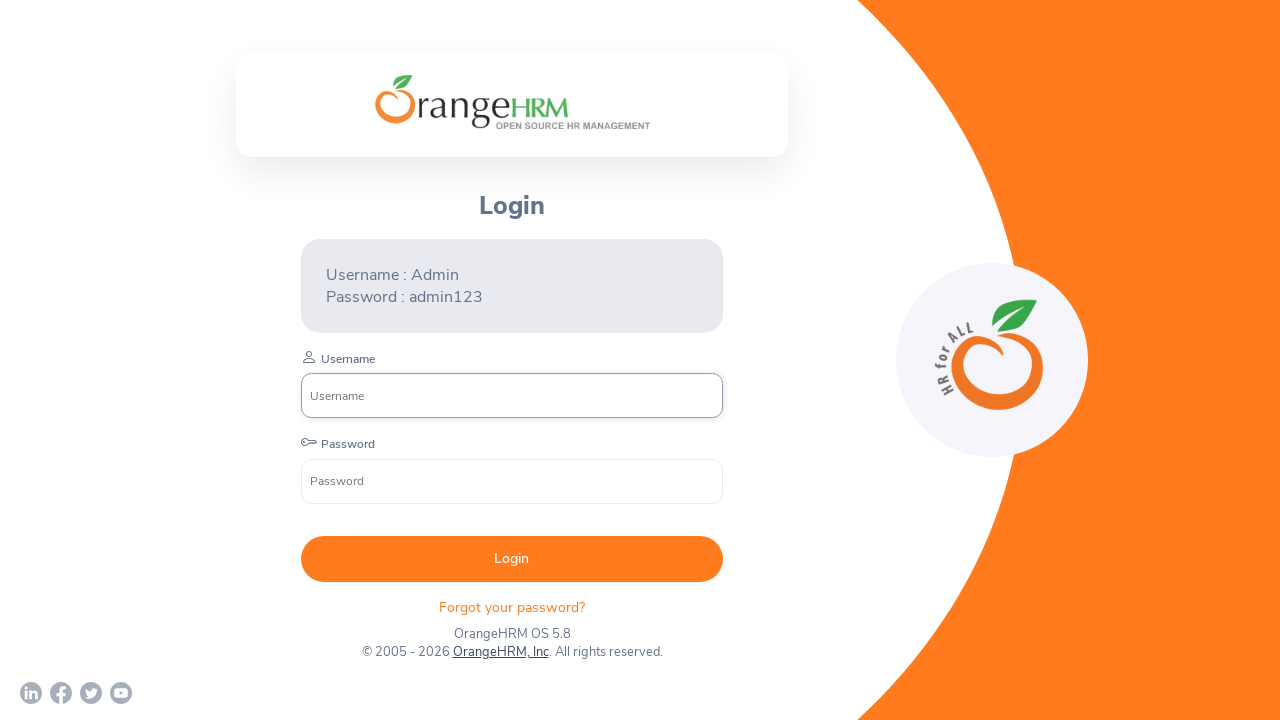

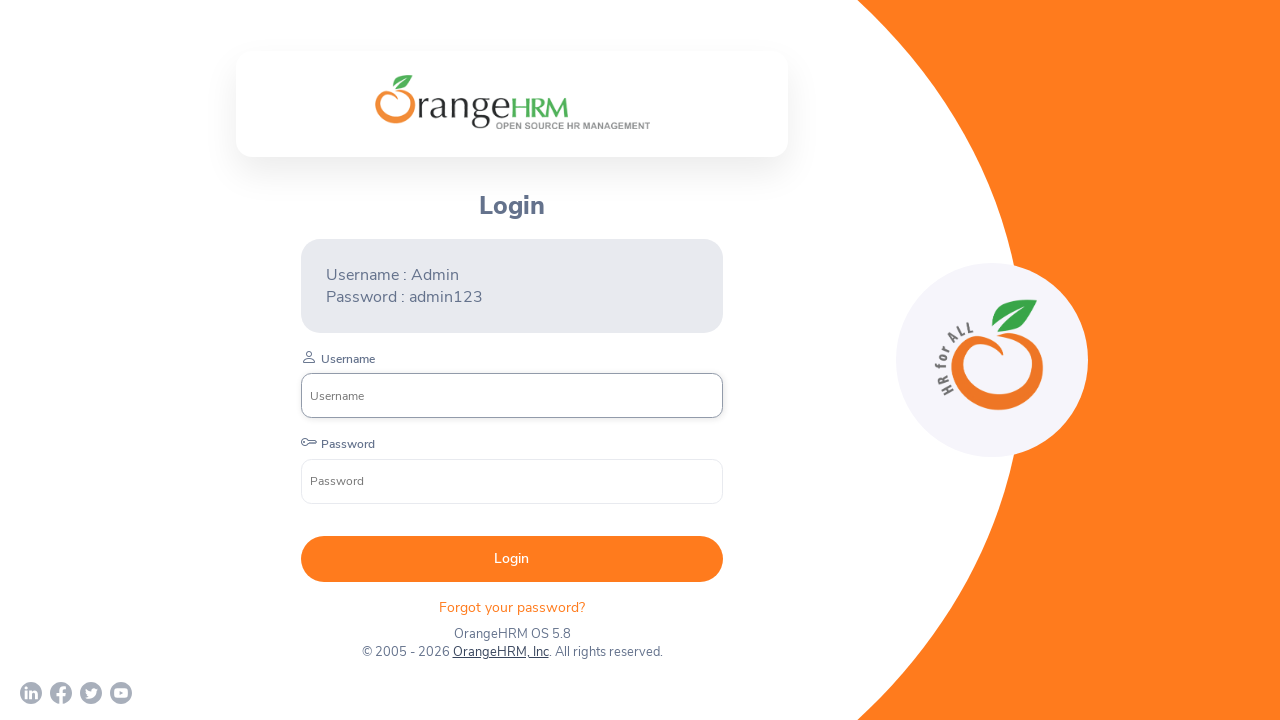